Tests clicking the notification bell icon on the RentCast application

Starting URL: https://app.rentcast.io

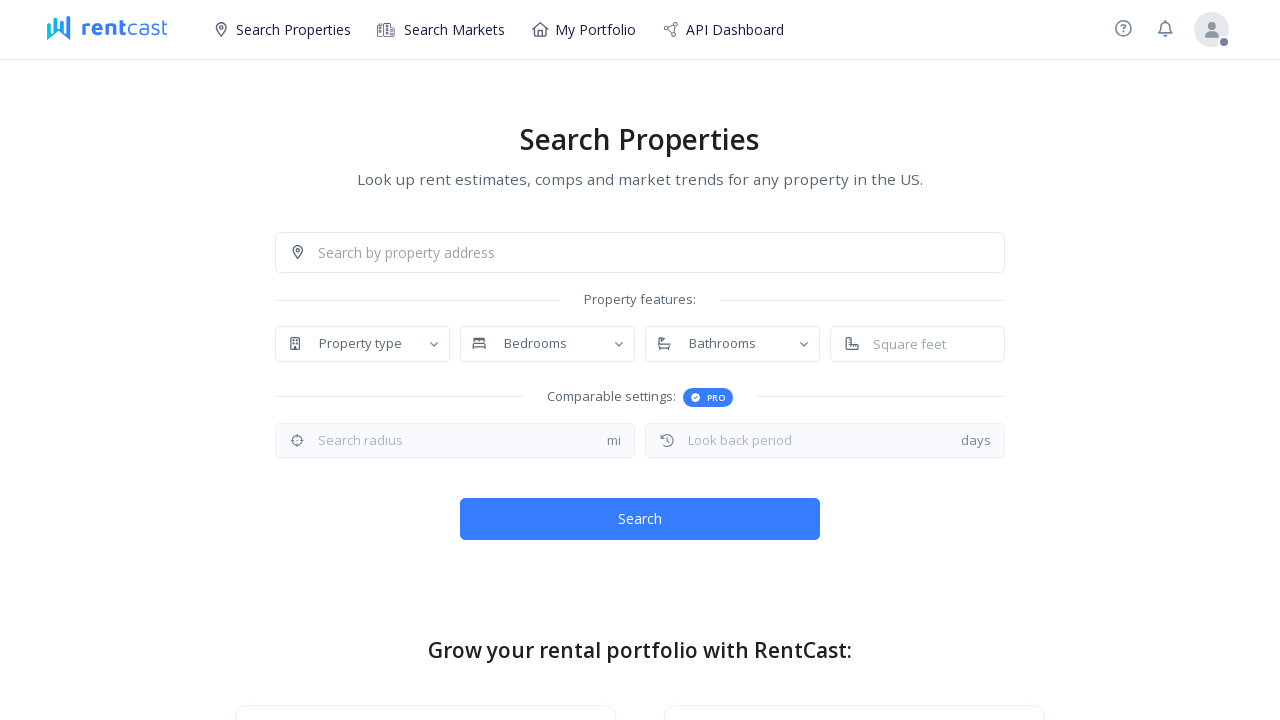

Waited for notification bell icon to be visible on RentCast application
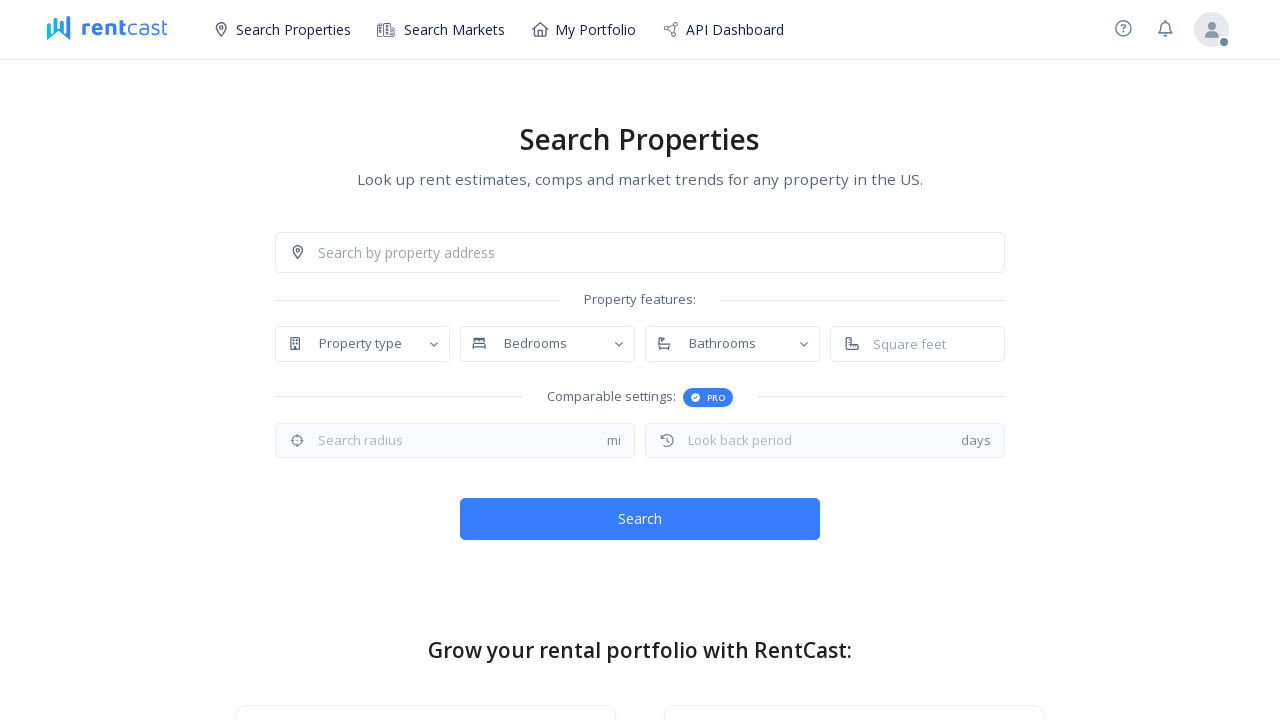

Clicked the notification bell icon at (1165, 29) on svg[data-icon='bell']
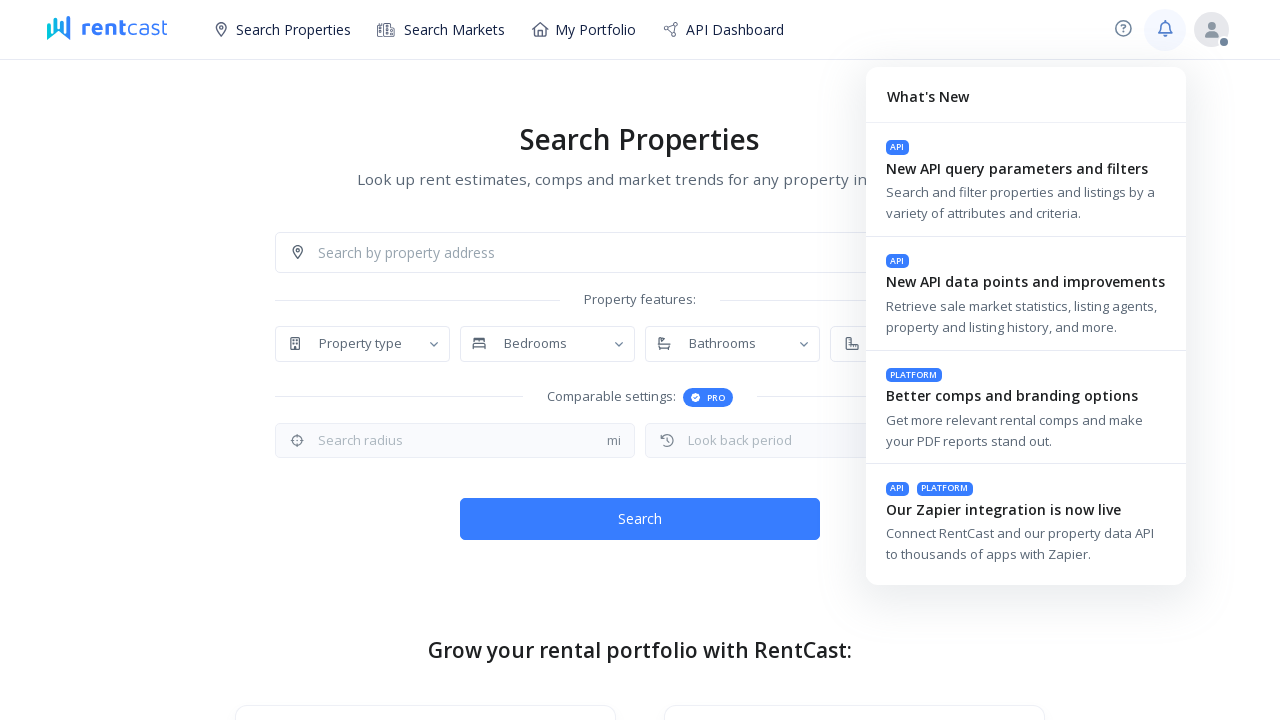

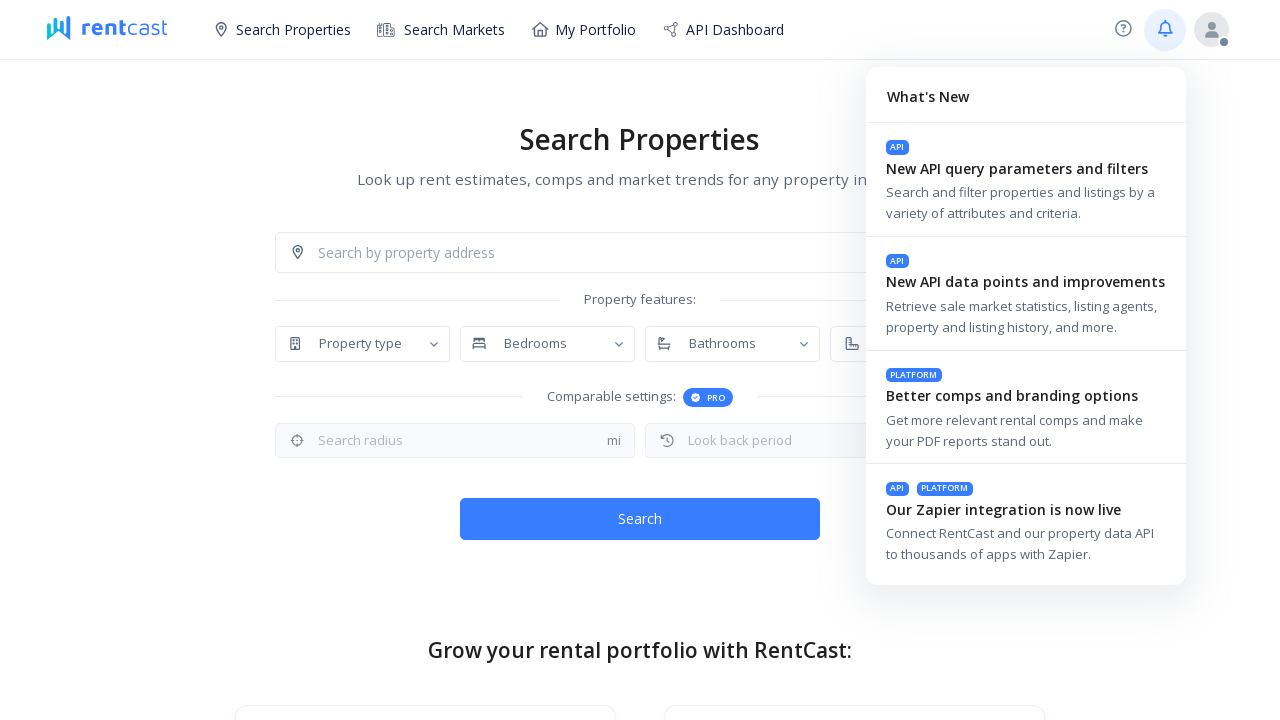